Tests basic web navigation by clicking through pagination links including numbered pages, Next, and Previous buttons

Starting URL: https://bonigarcia.dev/selenium-webdriver-java/

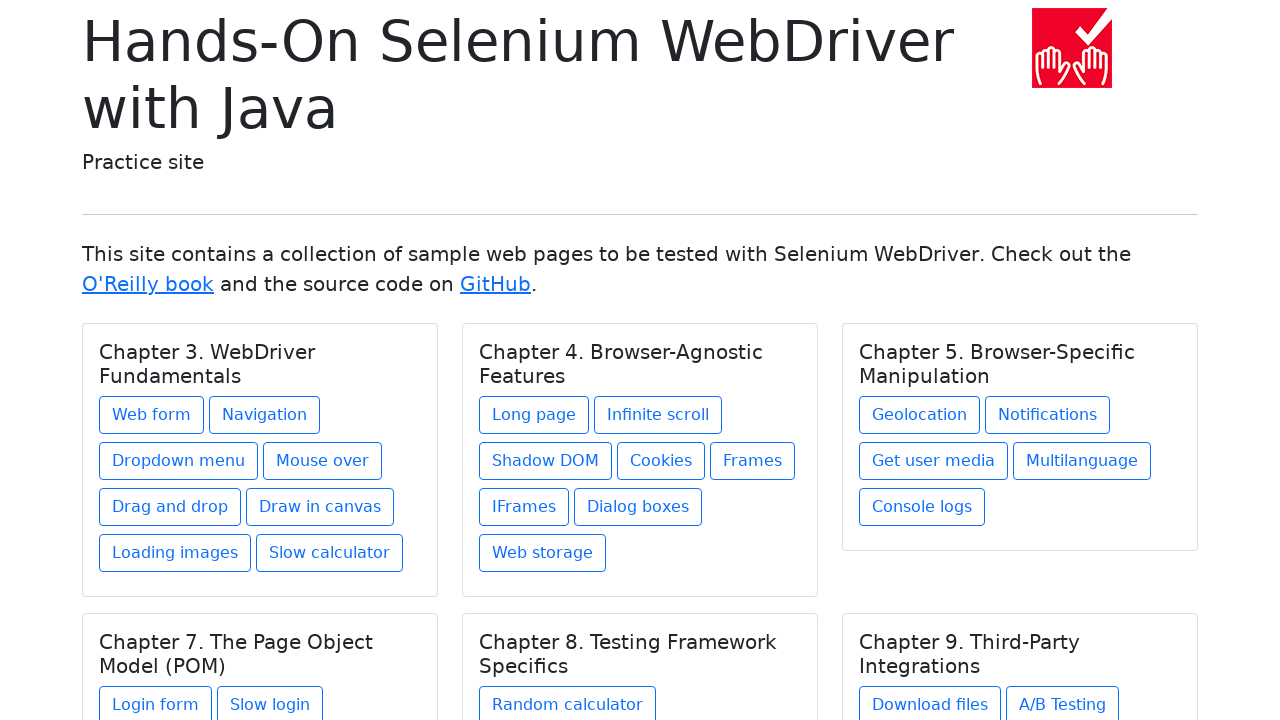

Clicked on Navigation link at (264, 415) on xpath=//a[text()='Navigation']
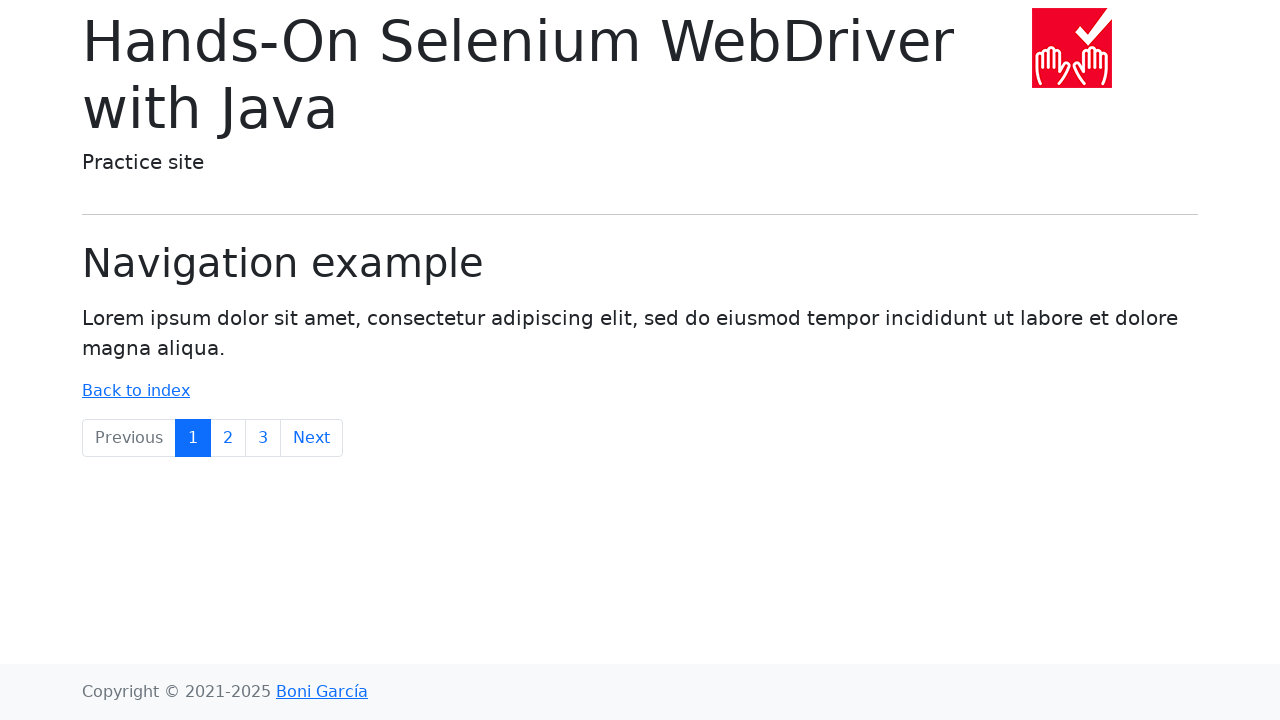

Clicked on page 3 pagination link at (263, 438) on xpath=//a[text()='3']
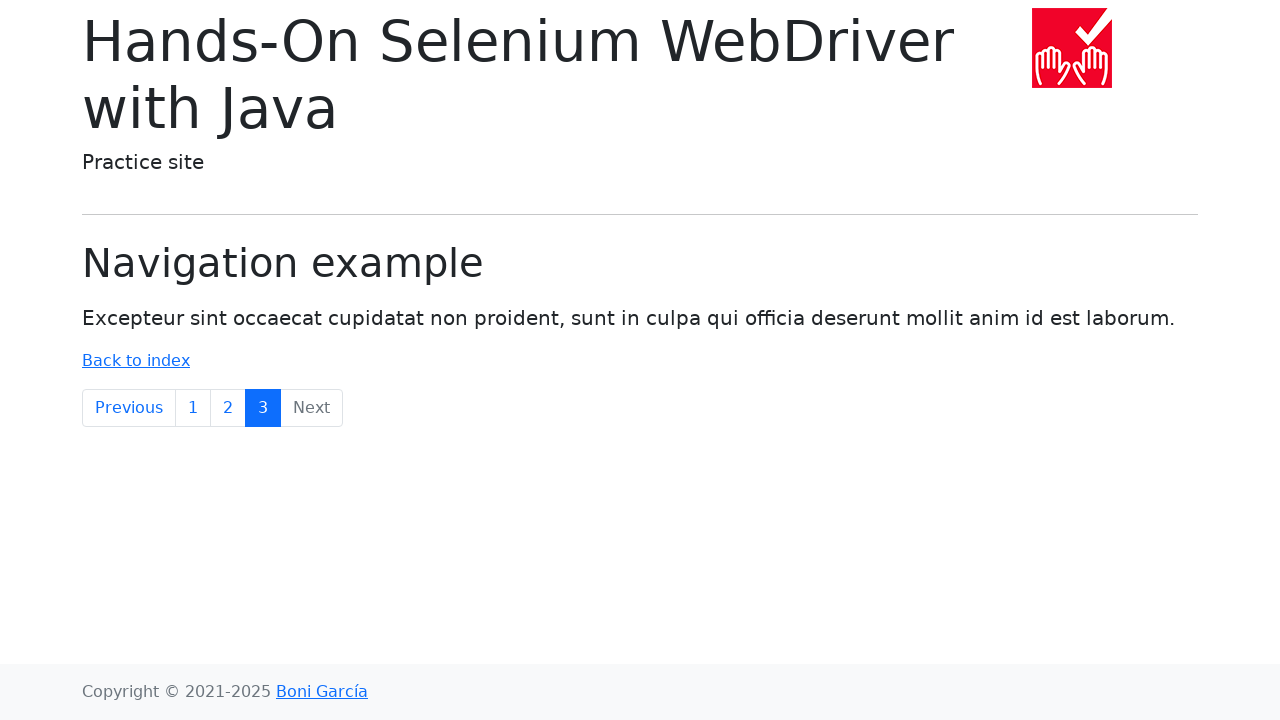

Clicked on page 2 pagination link at (228, 408) on xpath=//a[text()='2']
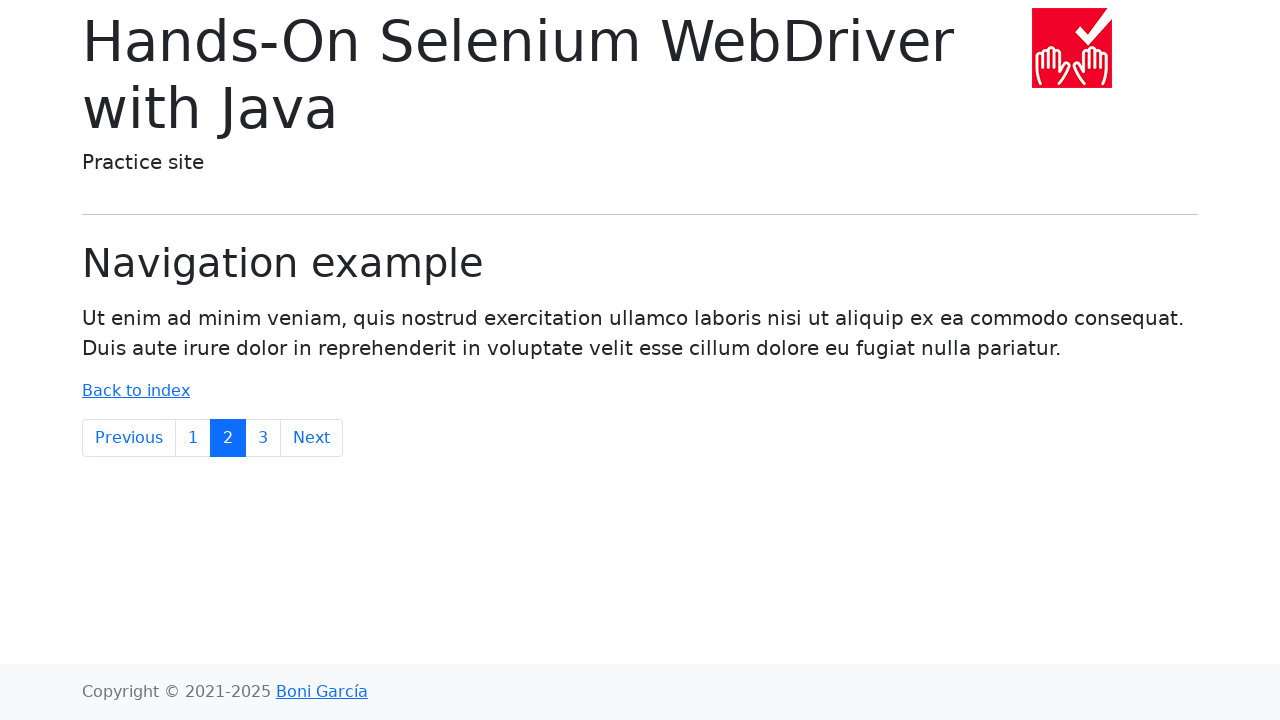

Clicked on Next button to navigate to next page at (312, 438) on xpath=//a[text()='Next']
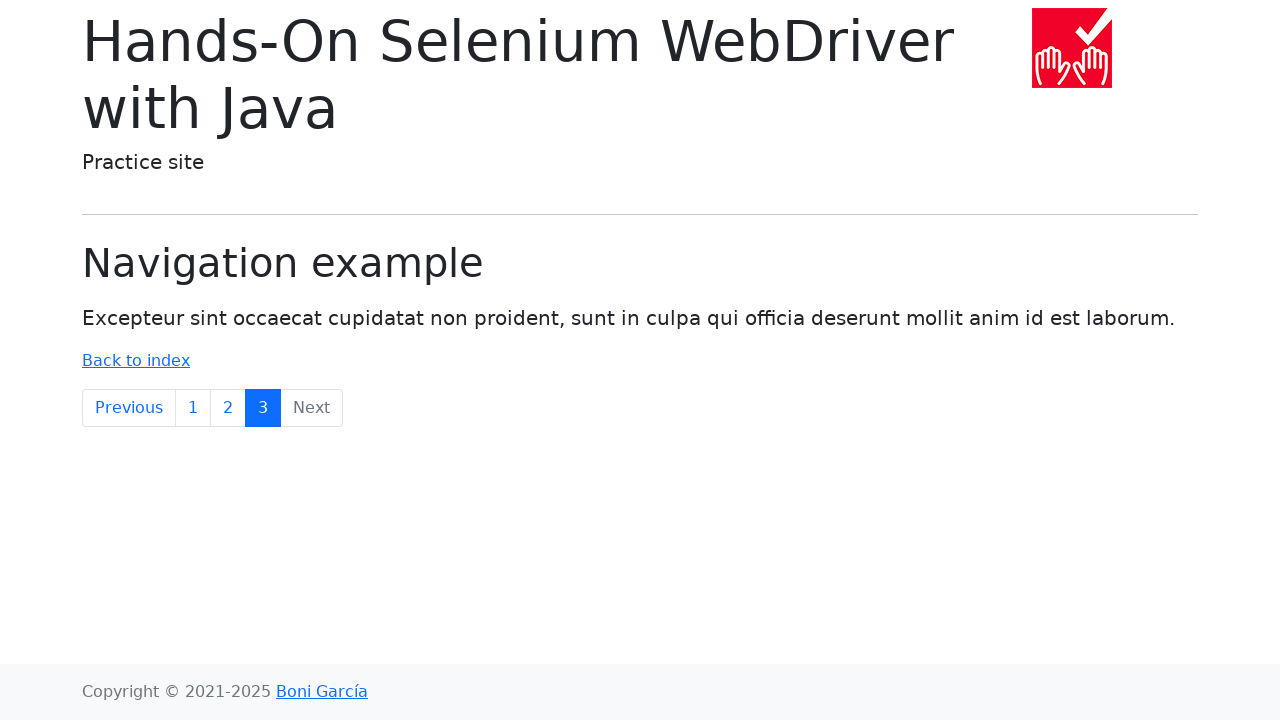

Clicked on Previous button to navigate to previous page at (129, 408) on xpath=//a[text()='Previous']
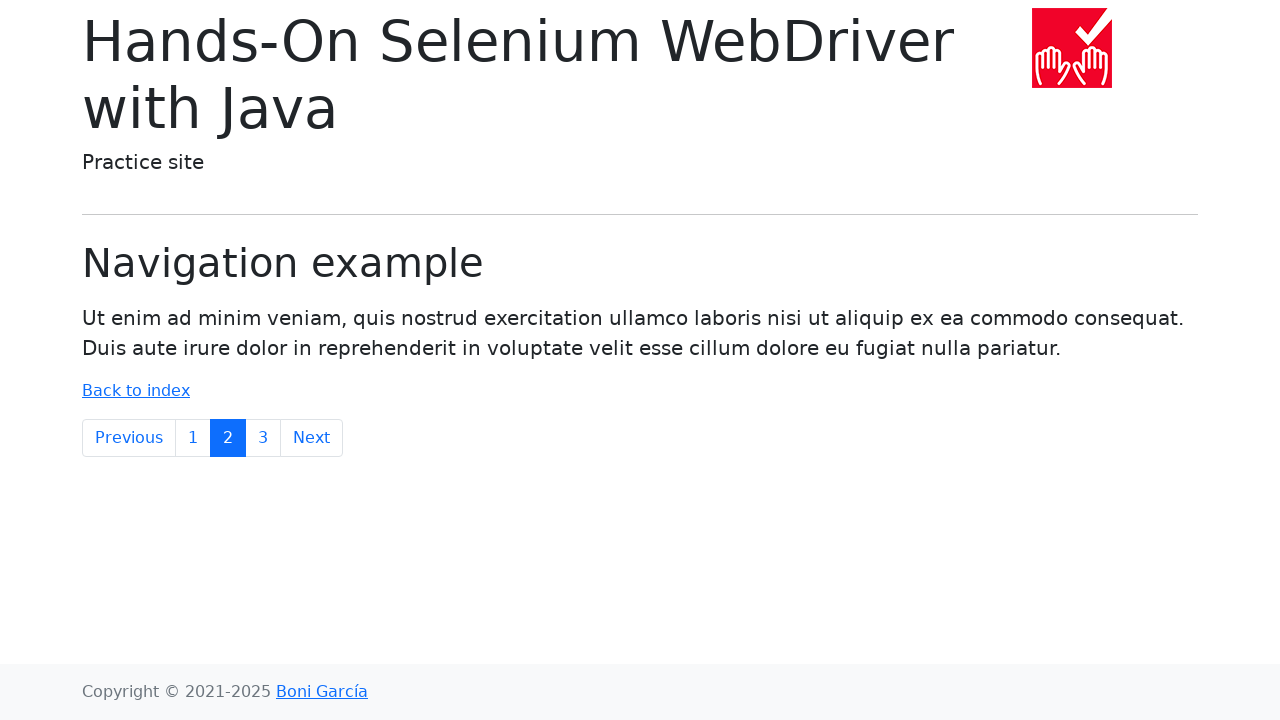

Clicked on page 1 pagination link at (193, 438) on xpath=//a[text()='1']
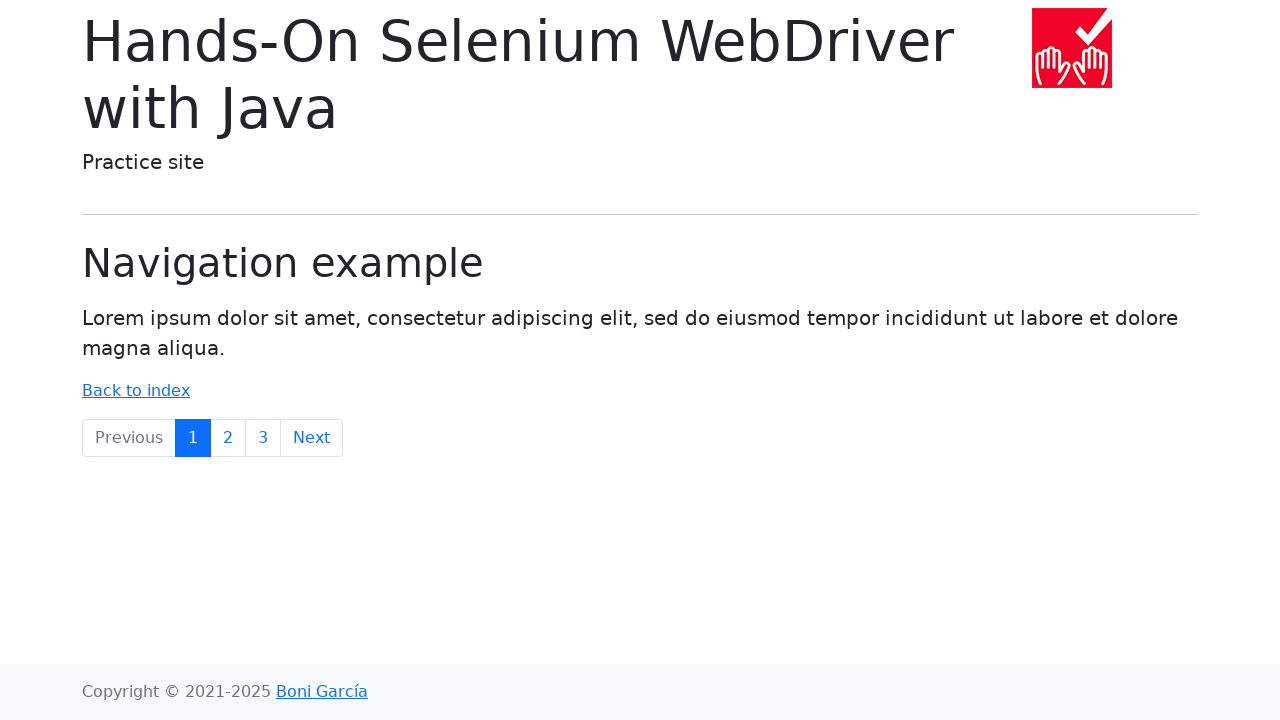

Verified page contains 'Lorem ipsum' text
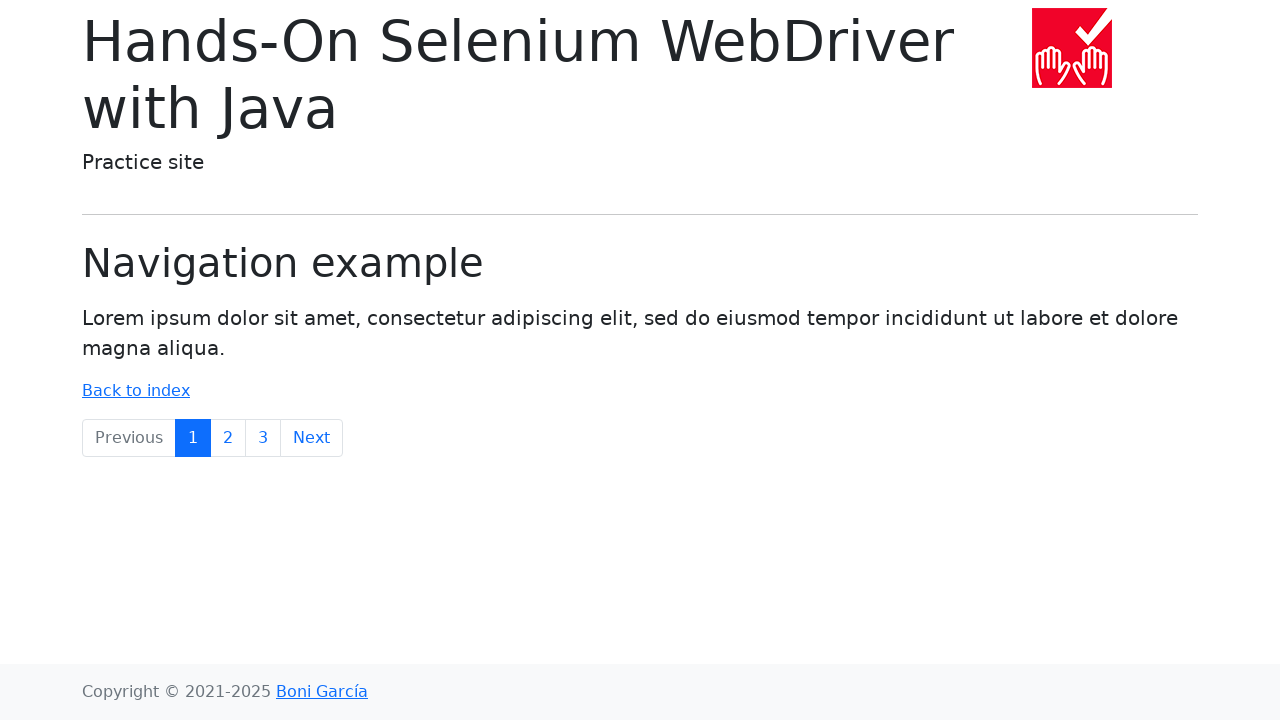

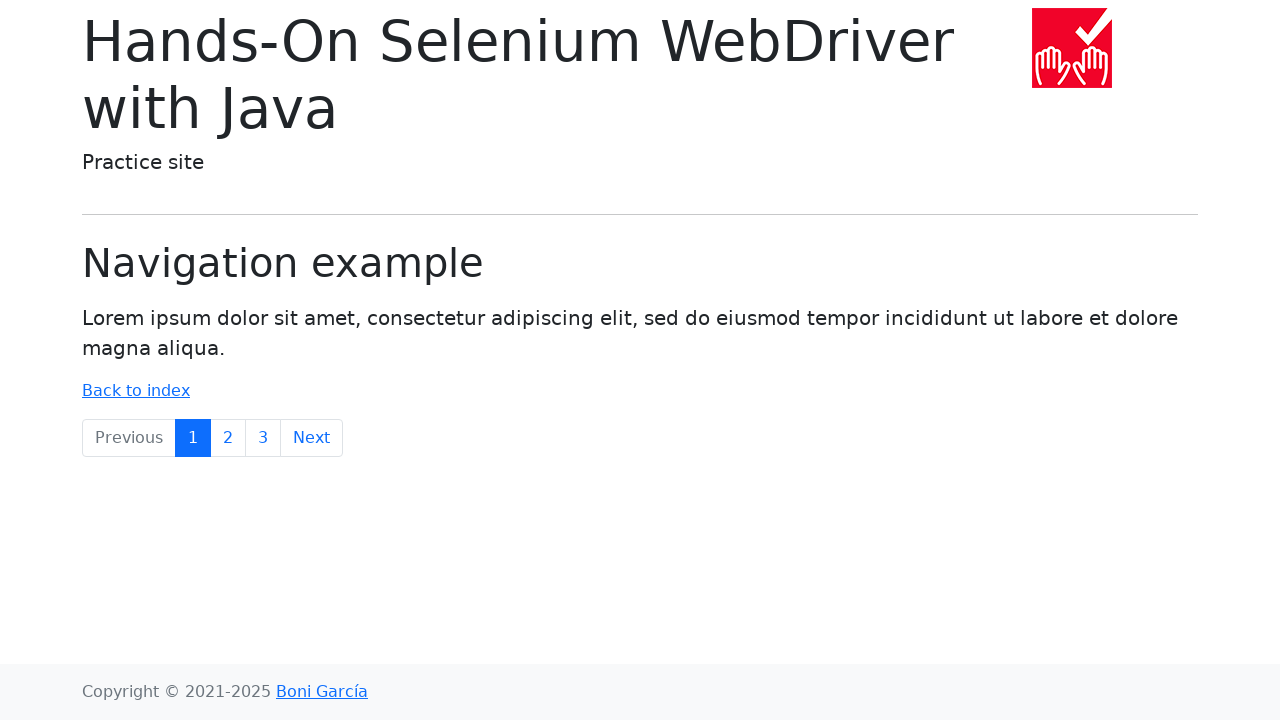